Tests hover functionality by moving the mouse over three images and verifying that corresponding user information becomes visible on hover.

Starting URL: https://practice.cydeo.com/hovers

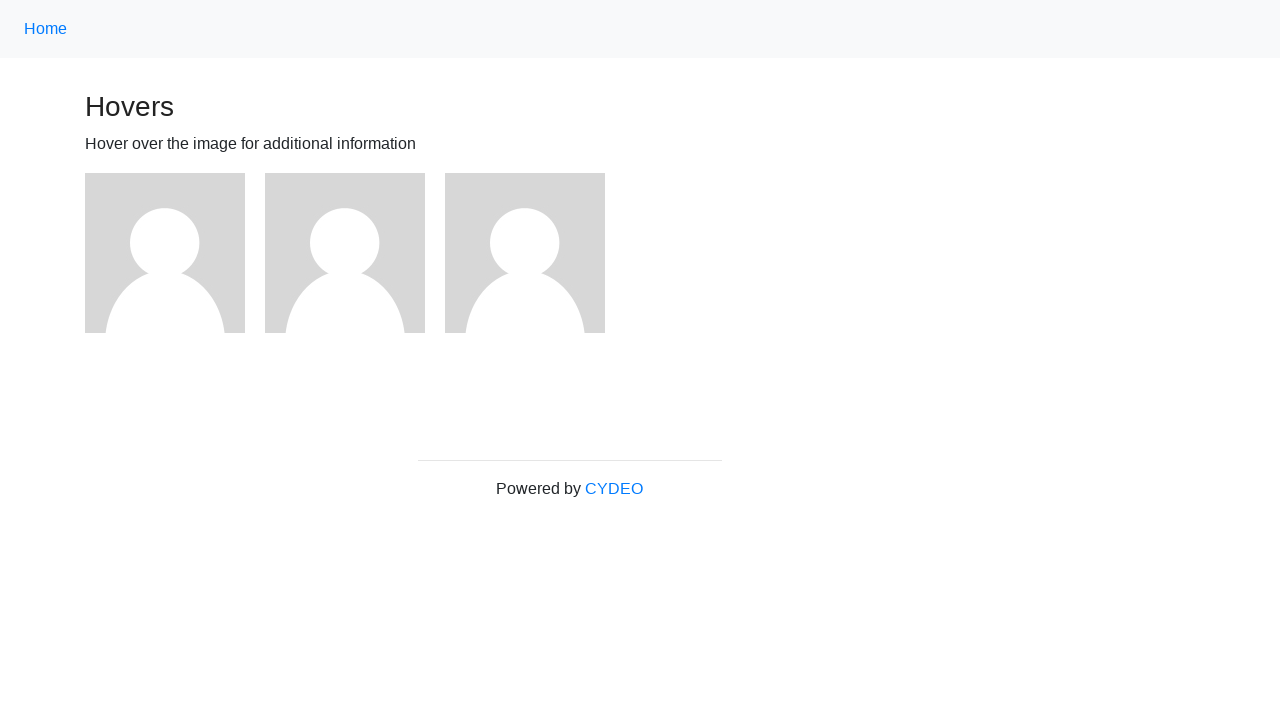

Navigated to hover practice page
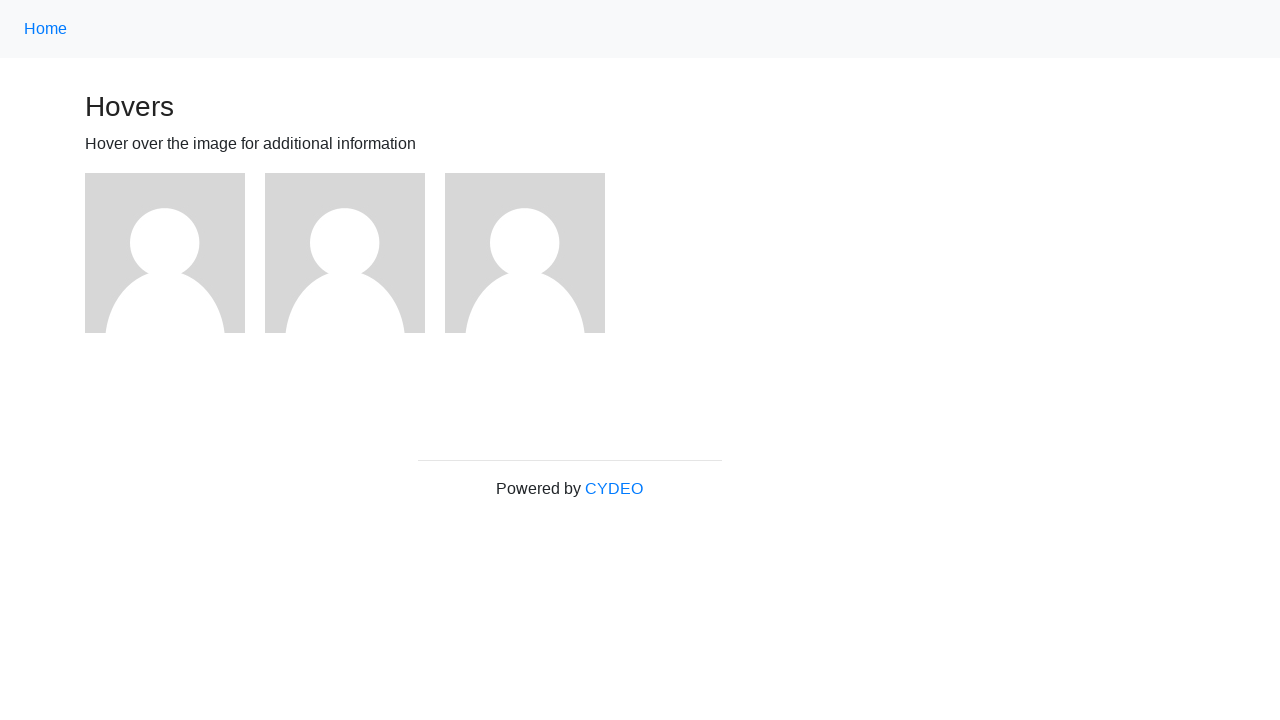

Hovered over first image at (165, 253) on (//img)[1]
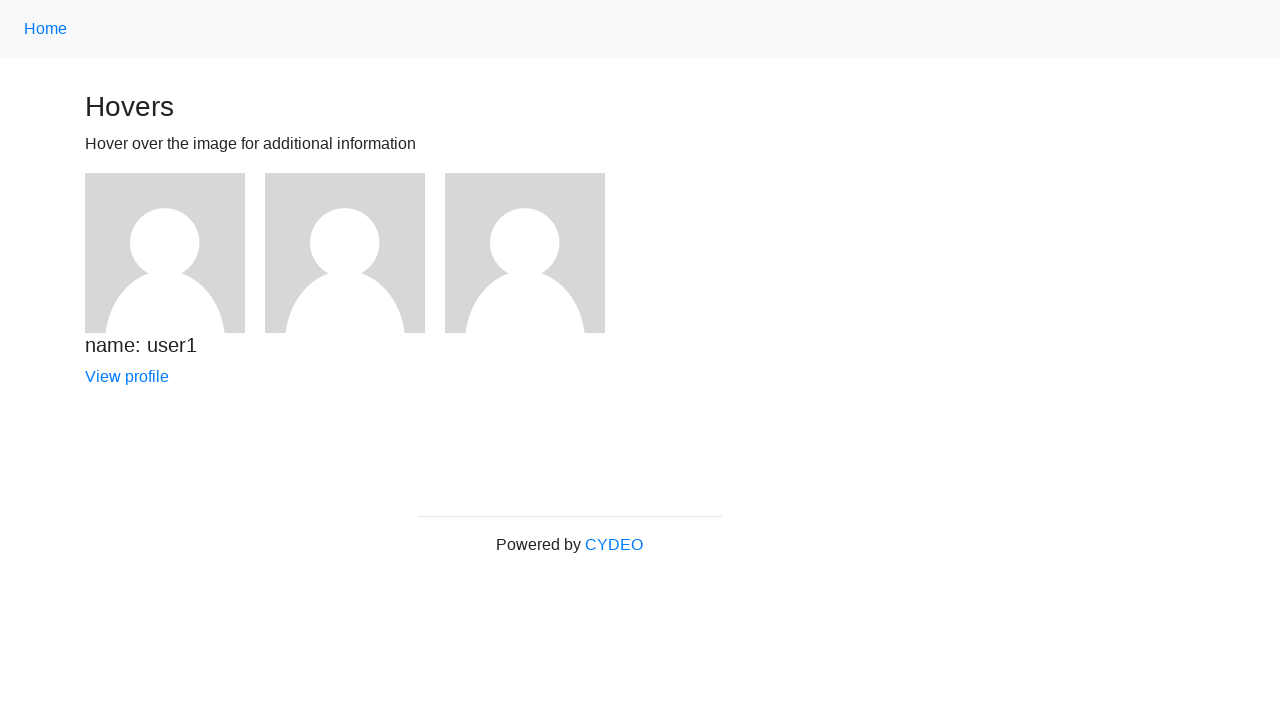

User1 information became visible on hover
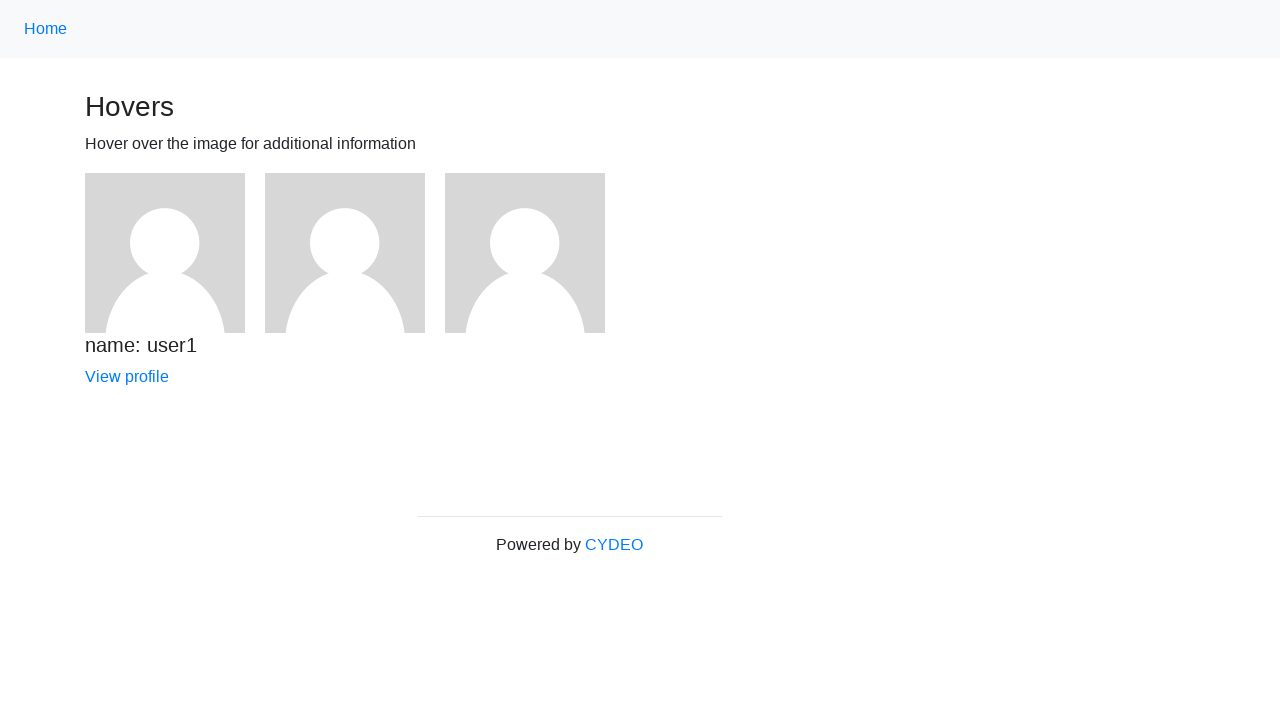

Hovered over second image at (345, 253) on (//img)[2]
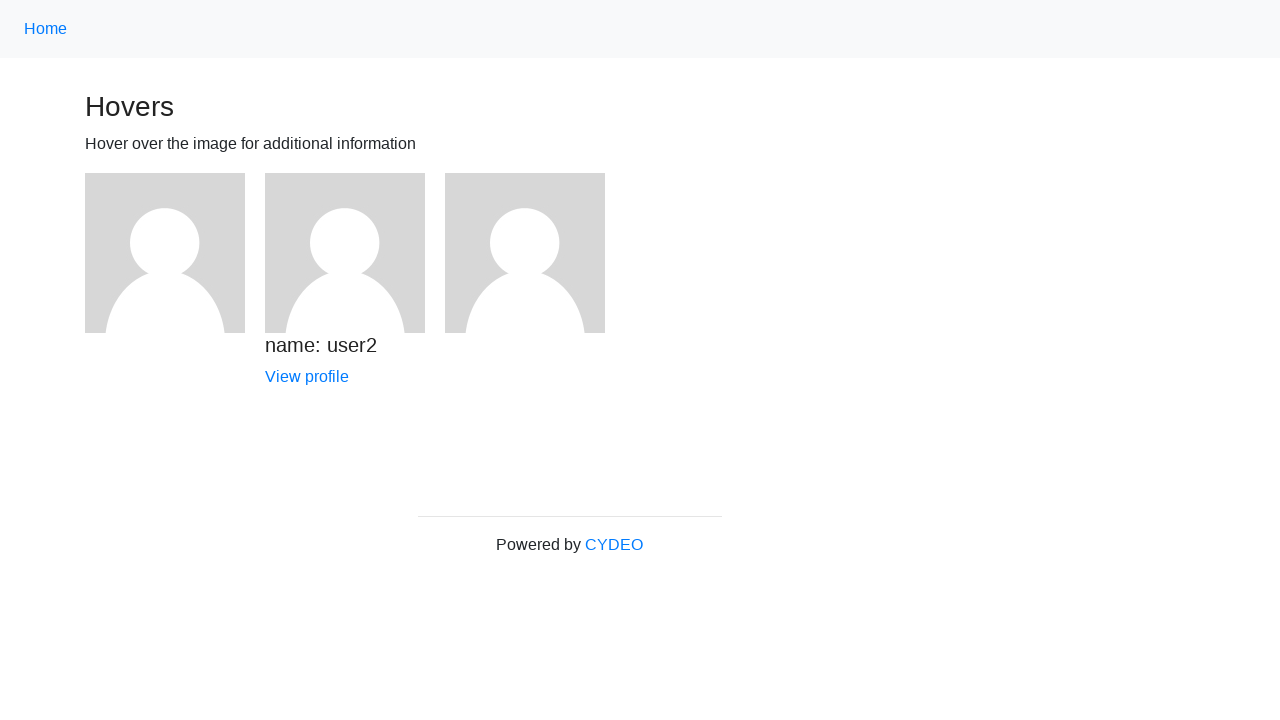

User2 information became visible on hover
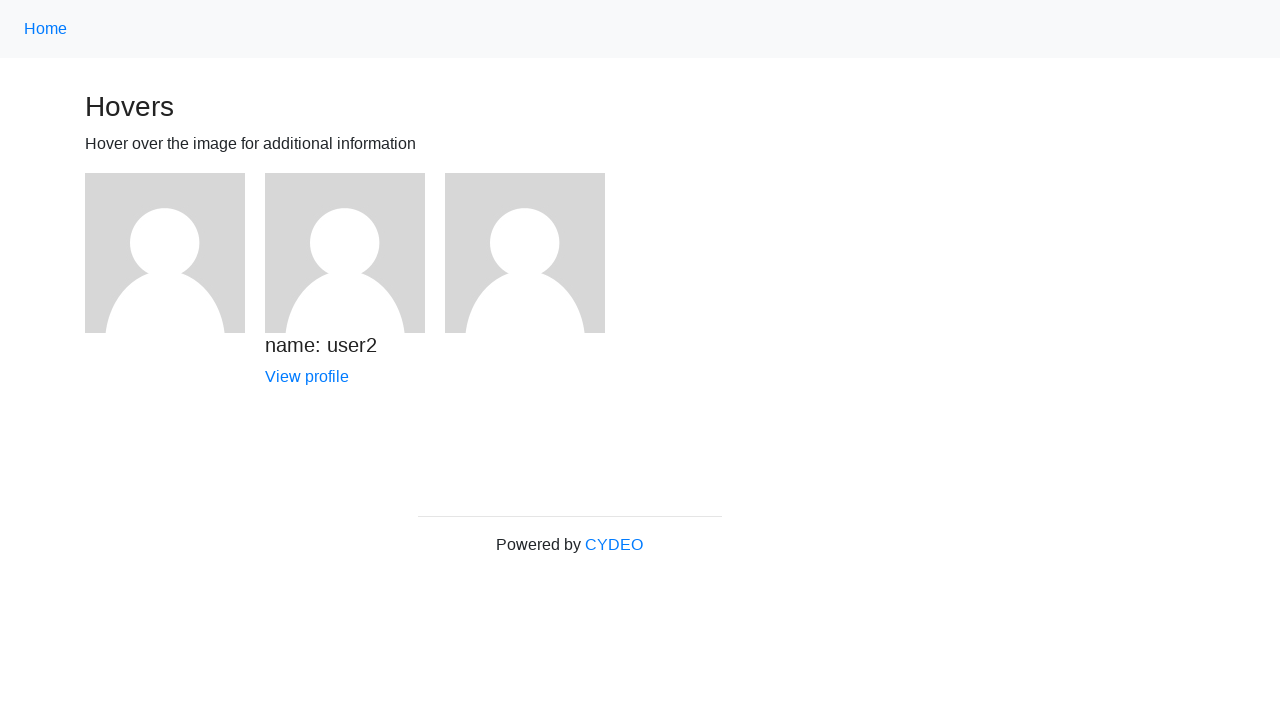

Hovered over third image at (525, 253) on (//img)[3]
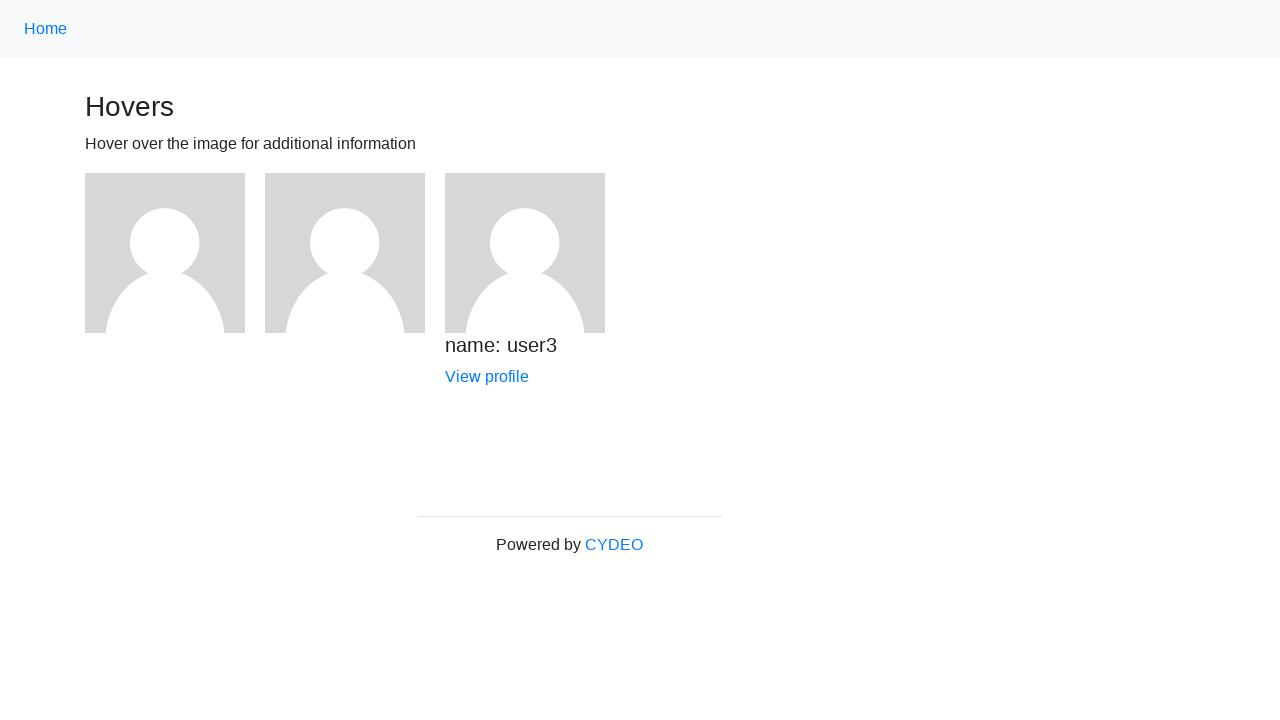

User3 information became visible on hover
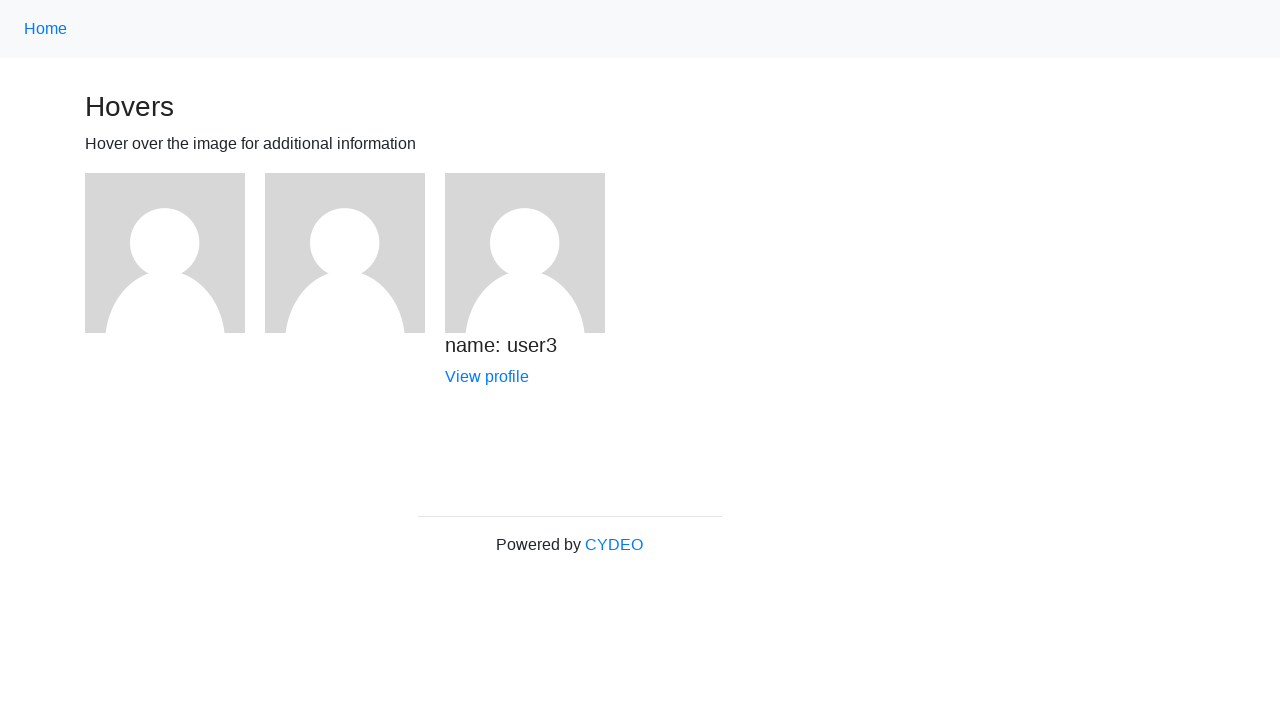

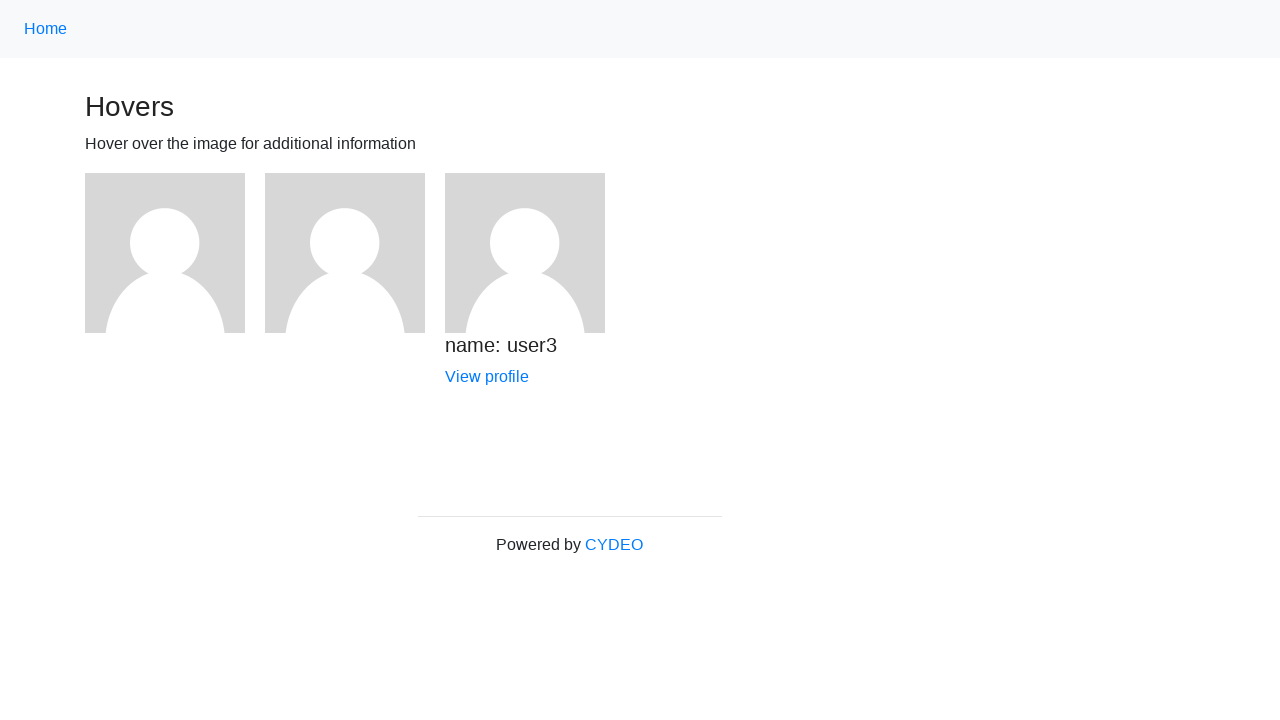